Tests JavaScript alert handling by clicking a button that triggers an alert popup, then accepting/dismissing the alert

Starting URL: https://formy-project.herokuapp.com/switch-window

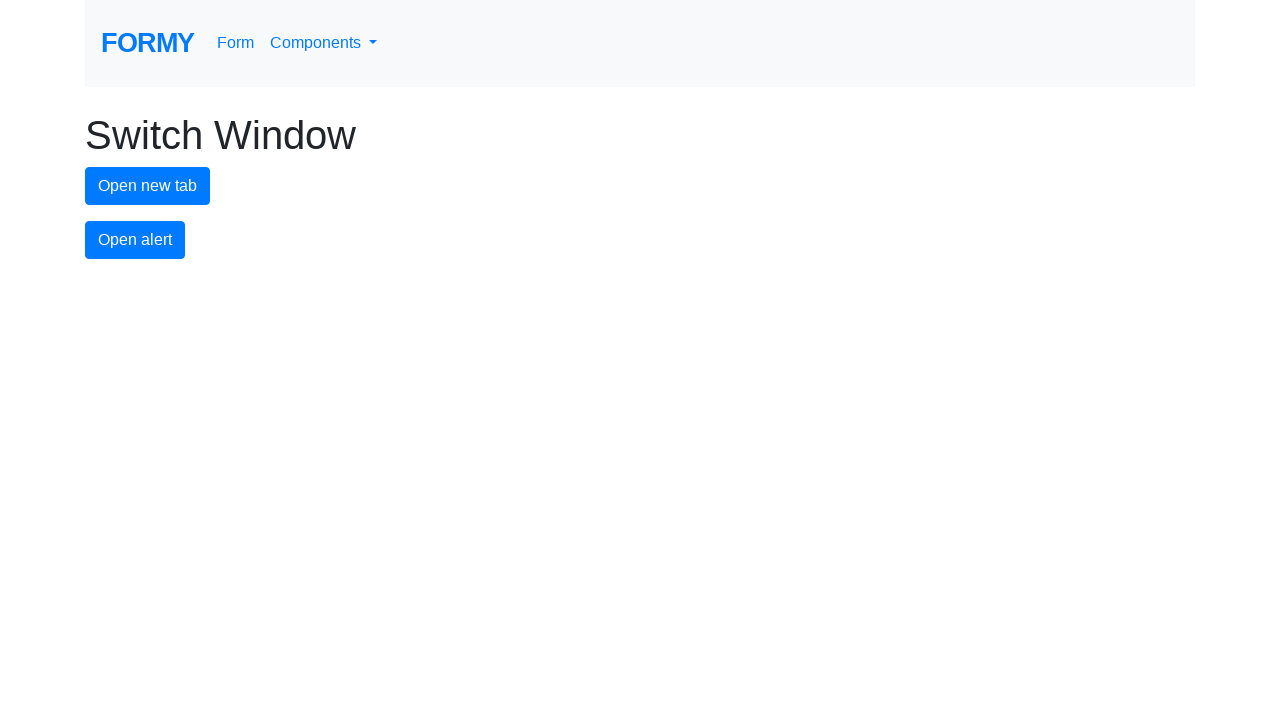

Set up dialog handler to accept alerts
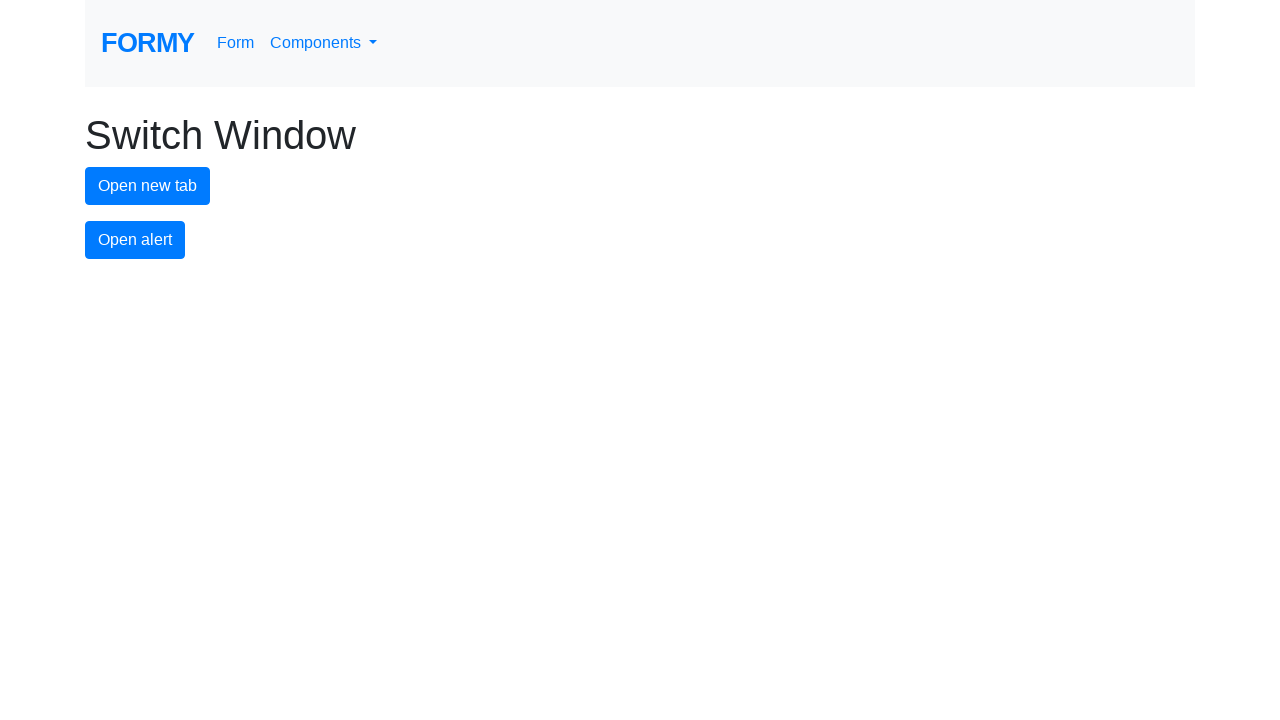

Clicked alert button to trigger JavaScript alert at (135, 240) on #alert-button
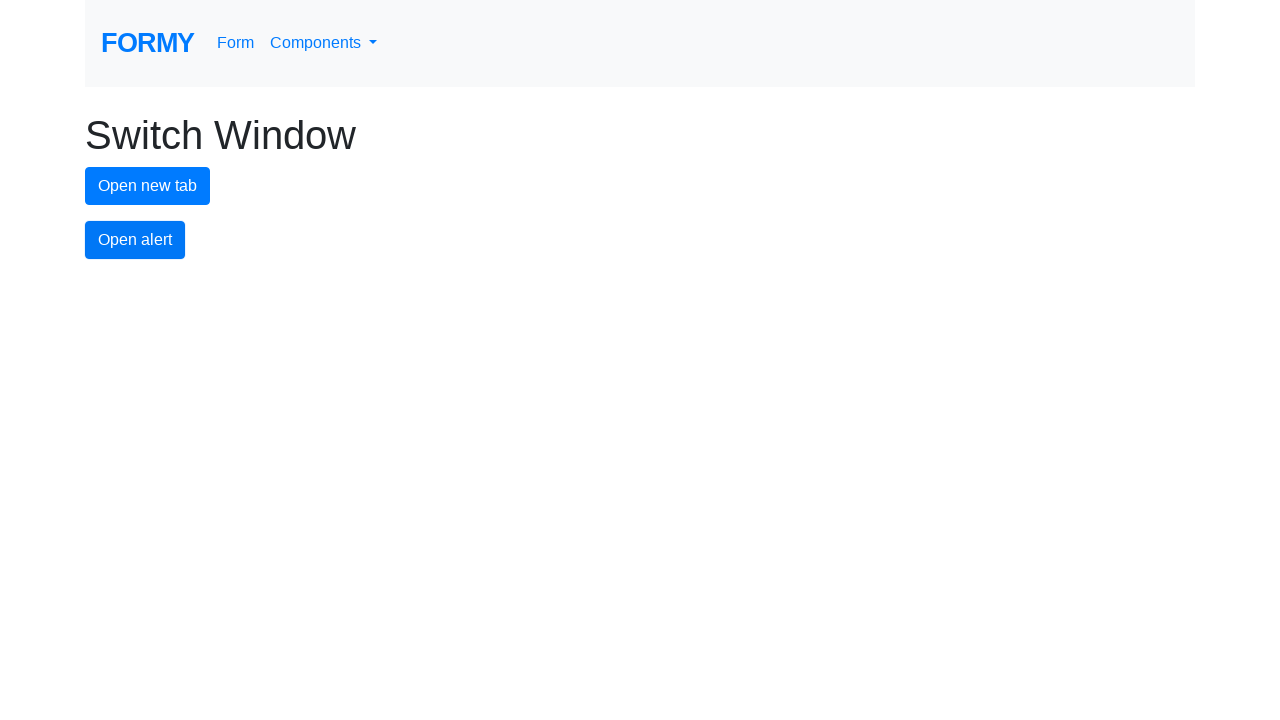

Waited for alert dialog handling to complete
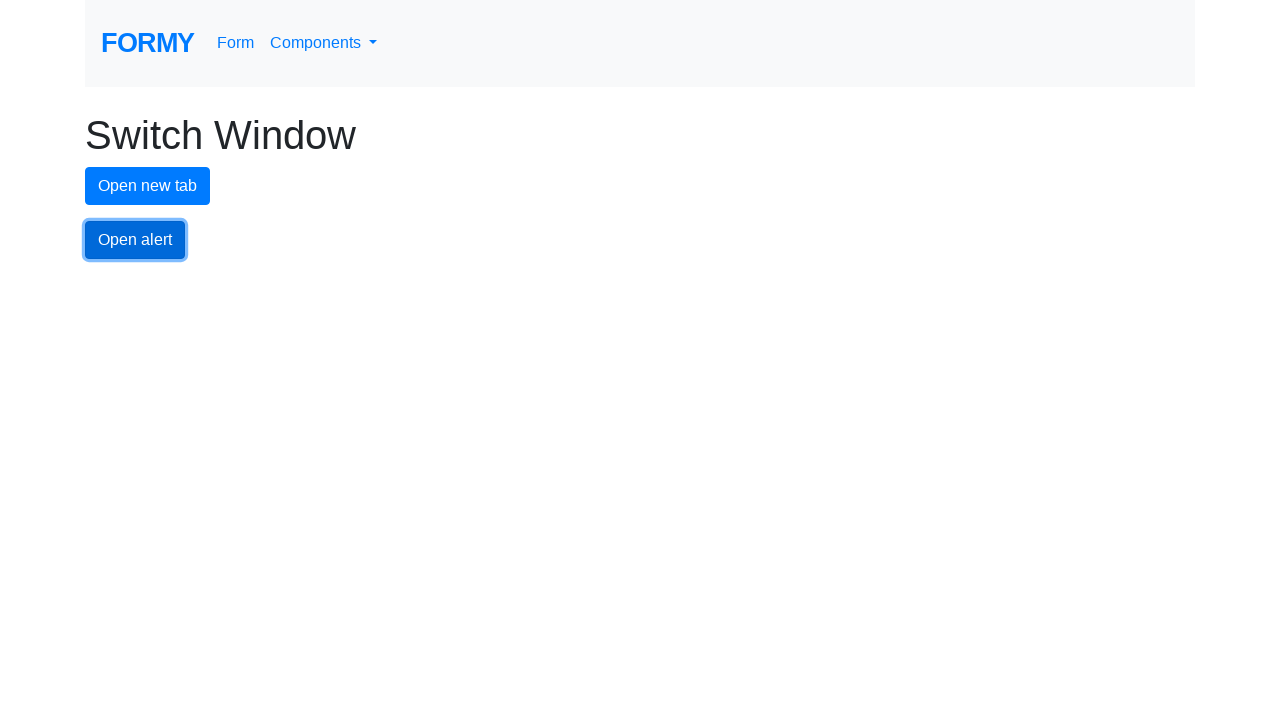

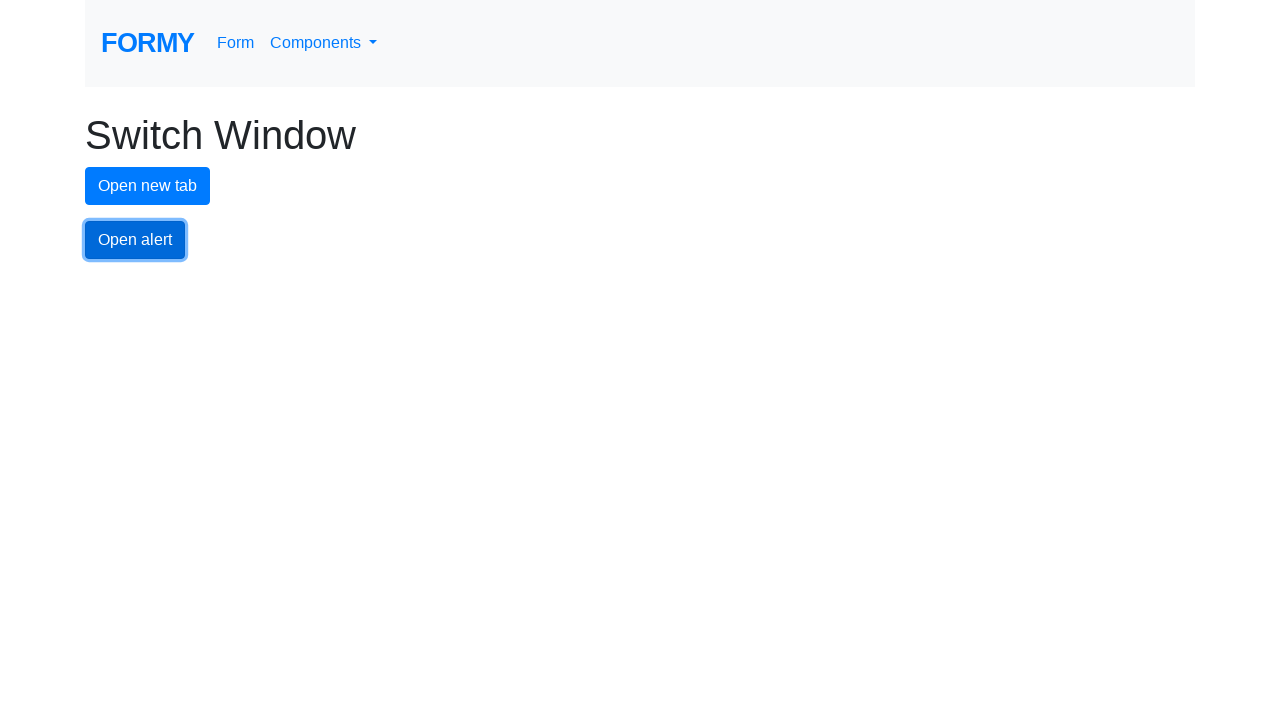